Tests handling of JavaScript prompt dialogs by clicking a button that triggers a prompt, entering text, and accepting it

Starting URL: https://the-internet.herokuapp.com/javascript_alerts

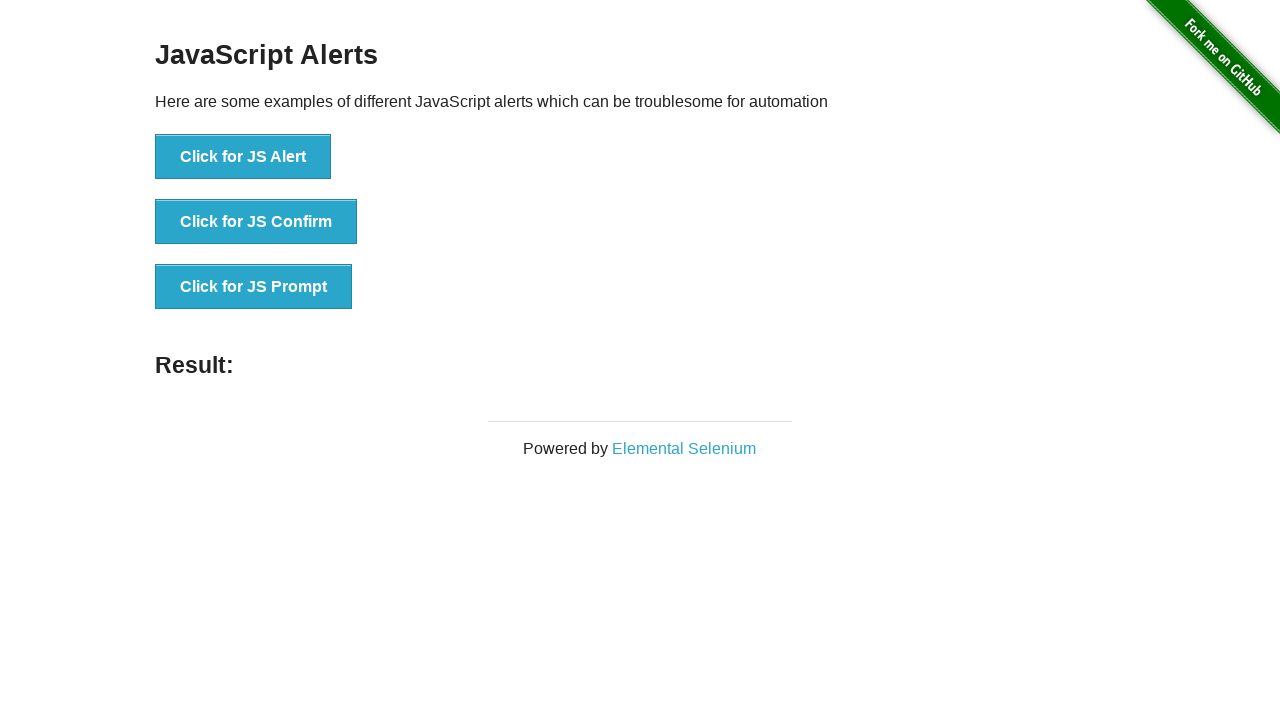

Set up dialog handler to accept prompt with text 'Jennifer'
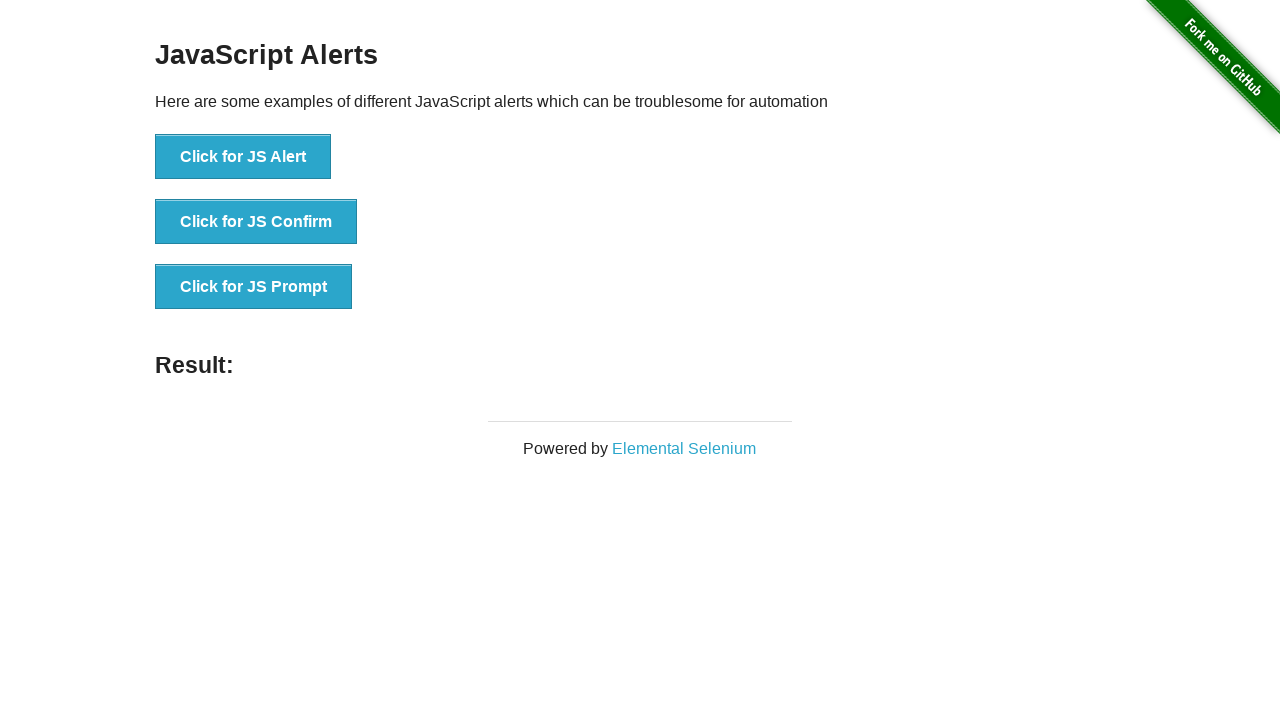

Clicked button to trigger JavaScript prompt dialog at (254, 287) on xpath=//button[text()= 'Click for JS Prompt']
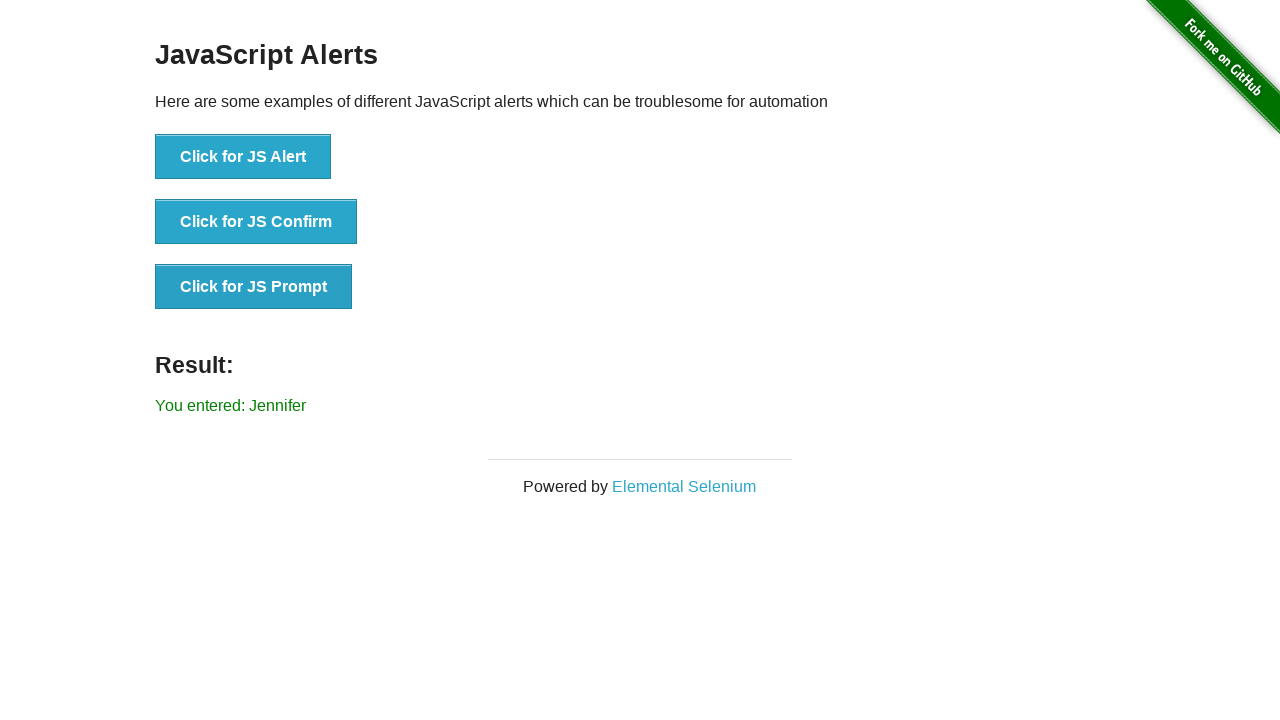

Waited for result element to appear after accepting prompt
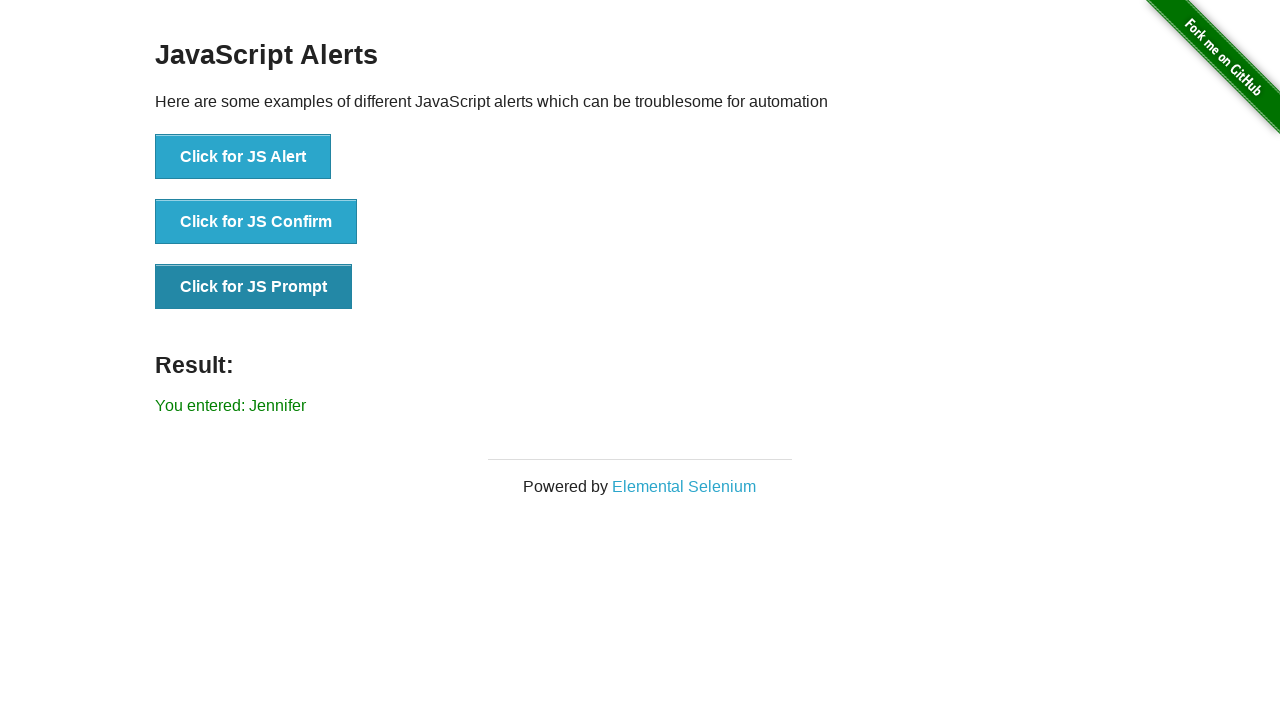

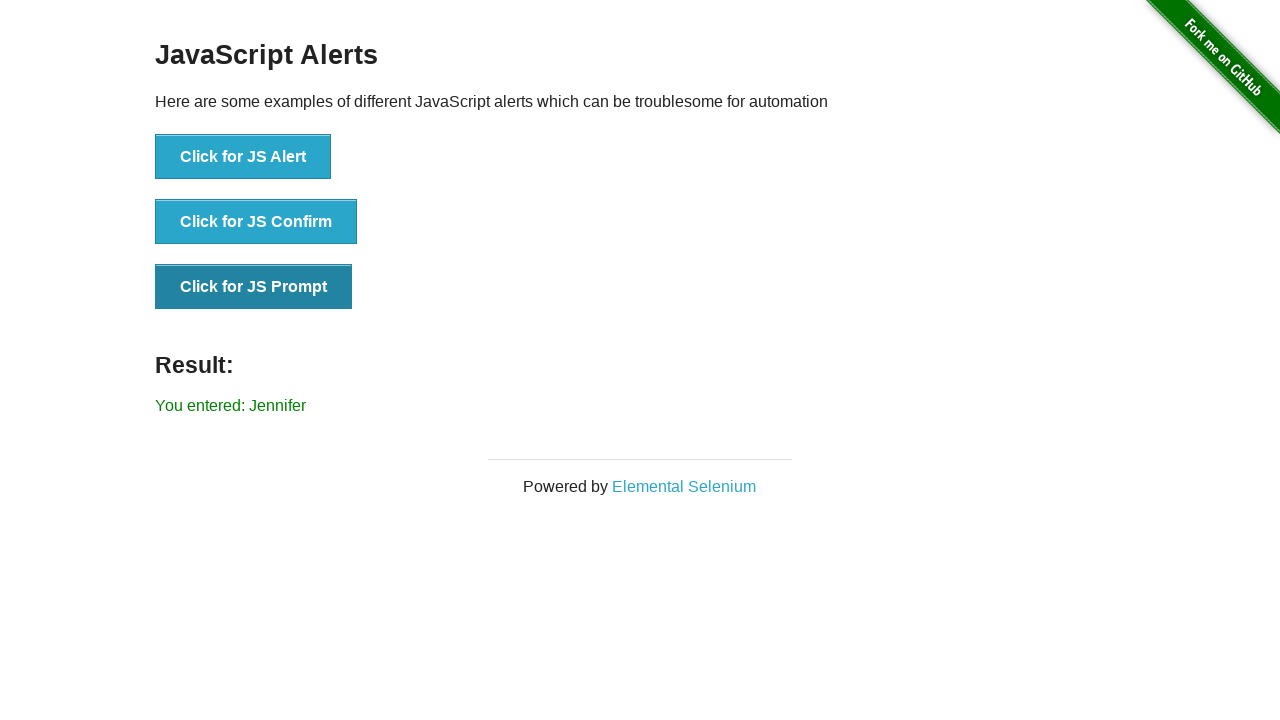